Tests the Add/Remove Elements functionality by clicking the Add Element button to create a Delete button, verifying it appears, clicking the Delete button to remove it, and verifying the page heading remains visible.

Starting URL: https://the-internet.herokuapp.com/add_remove_elements/

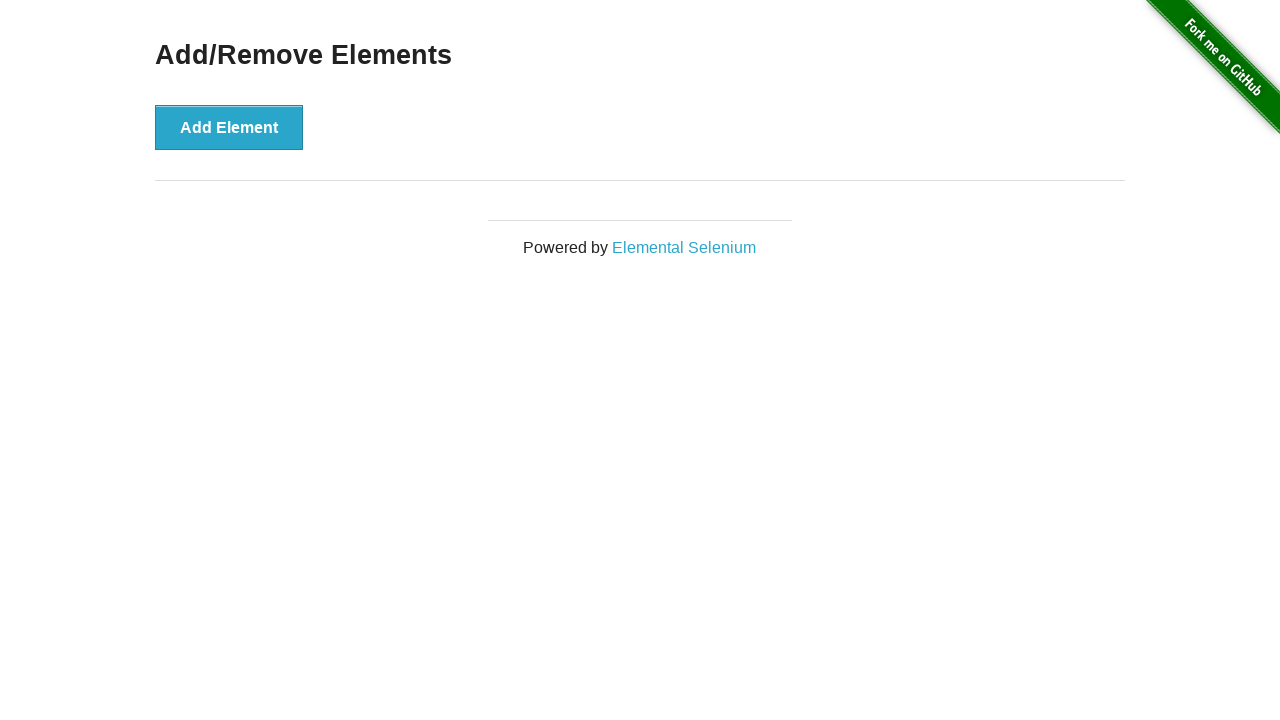

Clicked the 'Add Element' button at (229, 127) on xpath=//*[text()='Add Element']
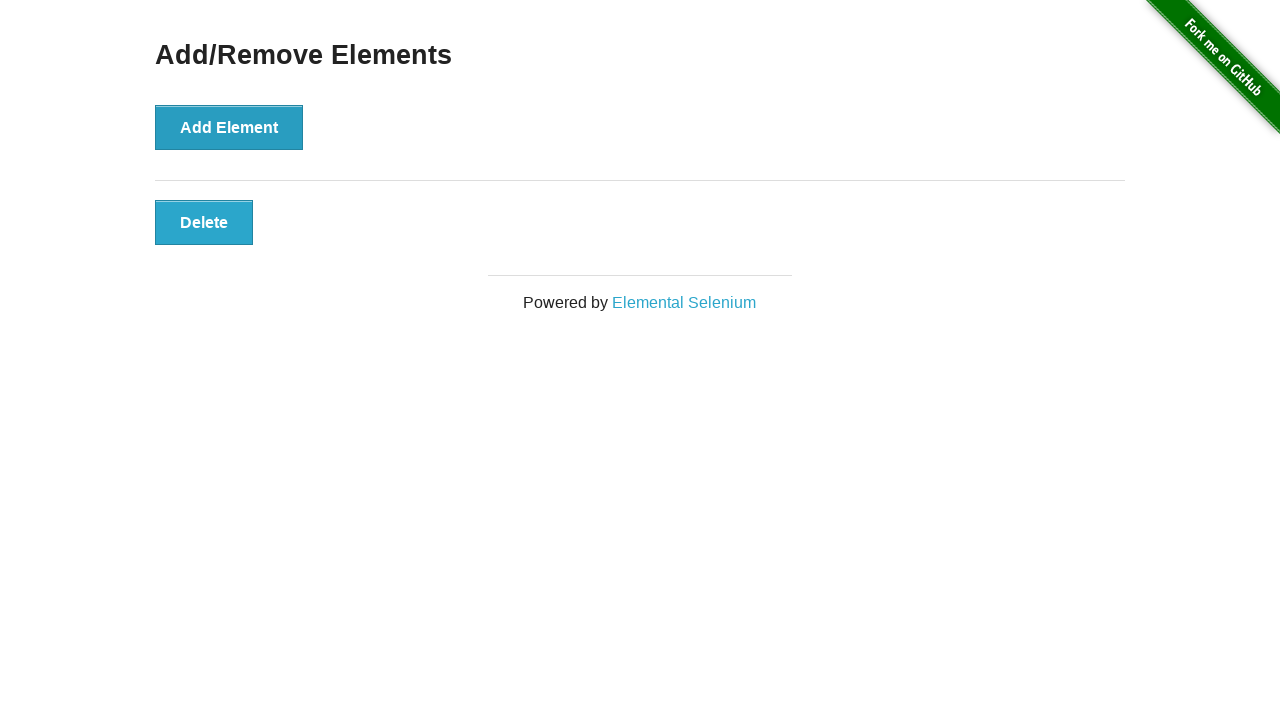

Located the Delete button element
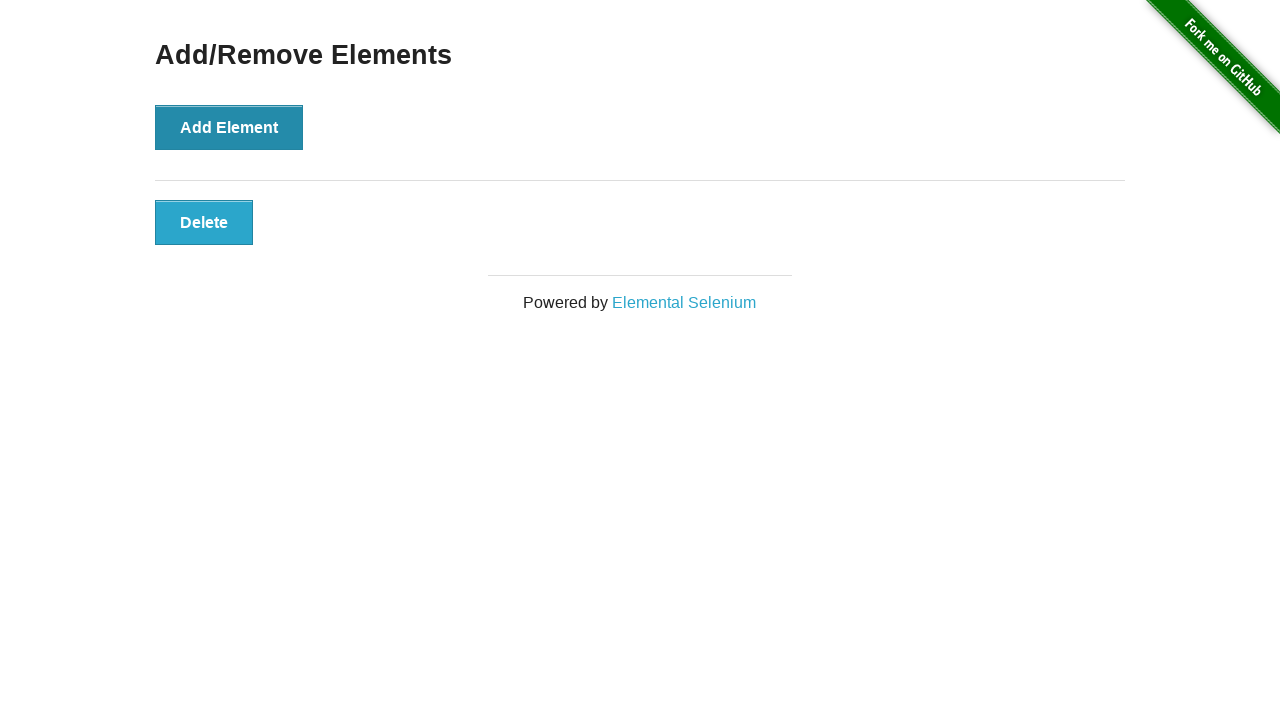

Delete button is now visible on the page
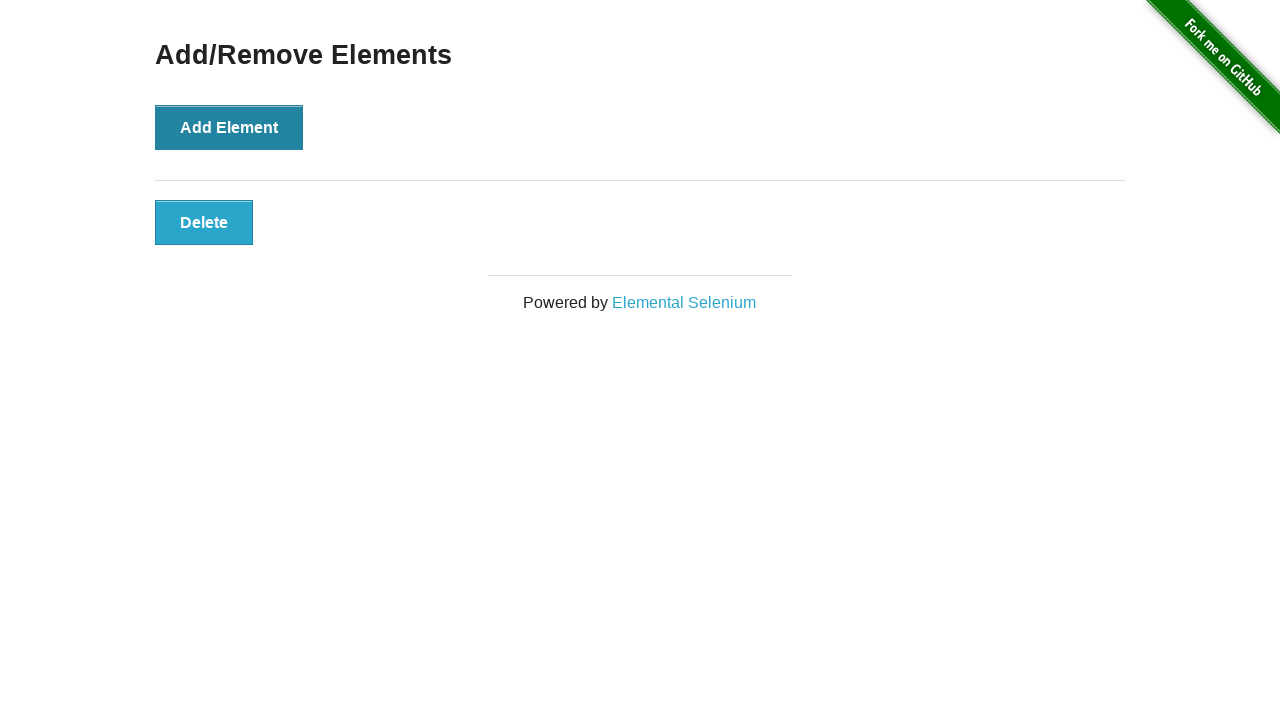

Clicked the Delete button to remove the element at (204, 222) on .added-manually
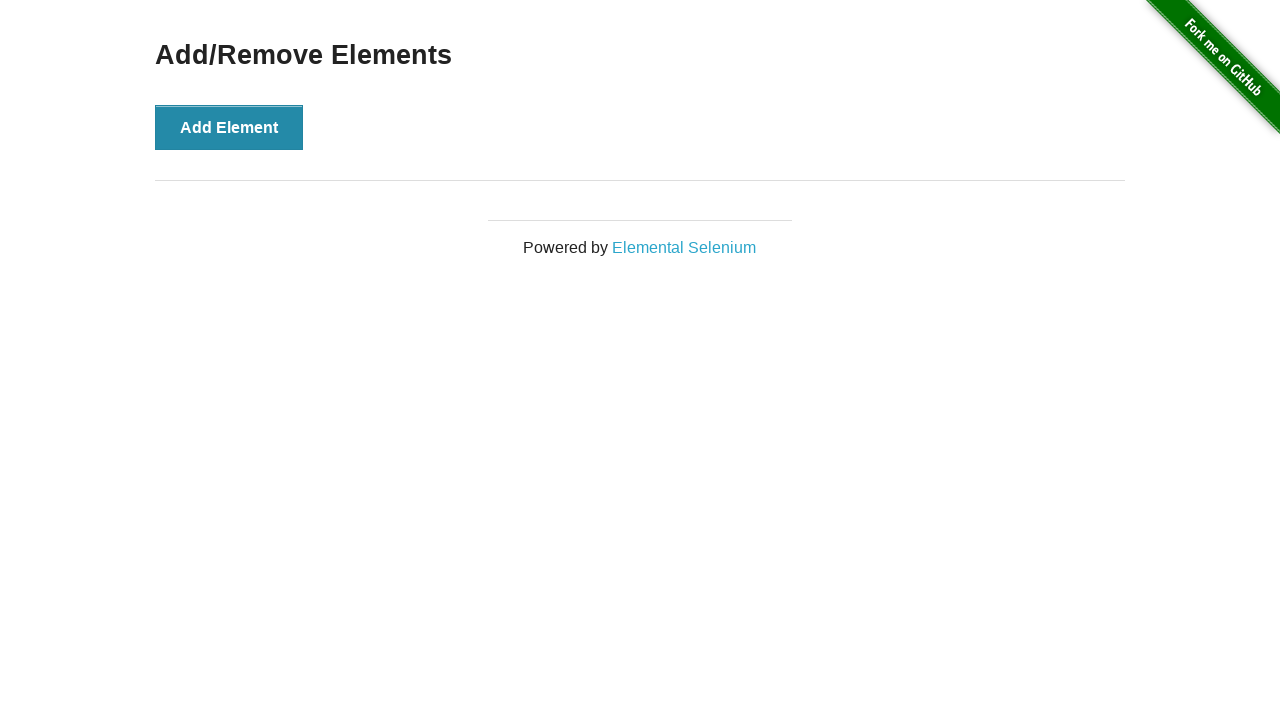

Verified the 'Add/Remove Elements' heading is still visible
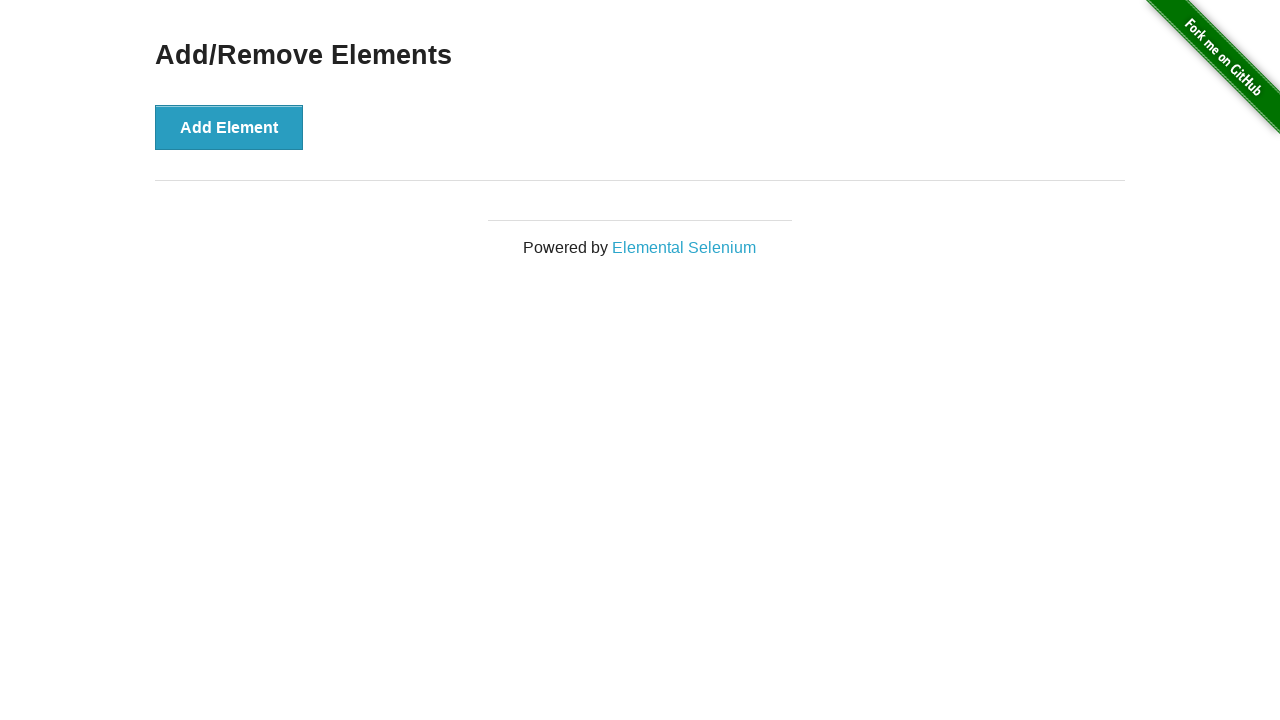

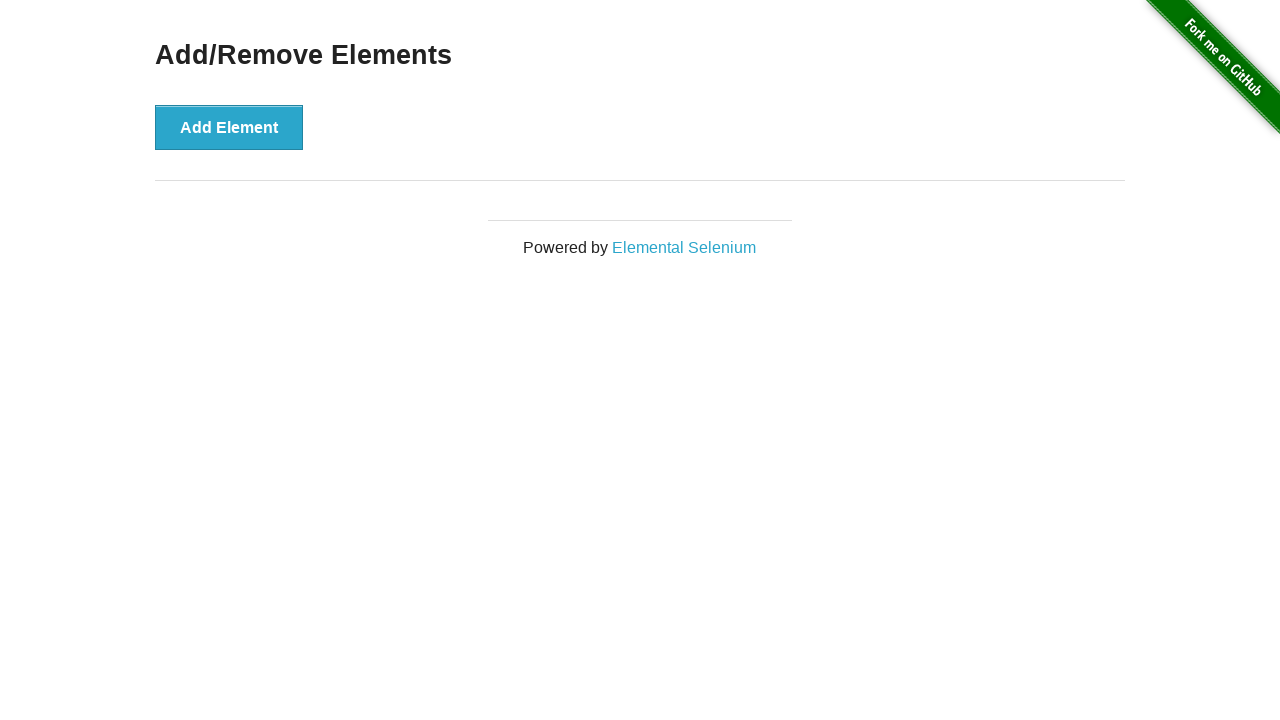